Tests JavaScript prompt alert by clicking a button, entering text into the prompt, accepting it, and verifying the entered text is displayed

Starting URL: https://loopcamp.vercel.app/javascript-alerts.html

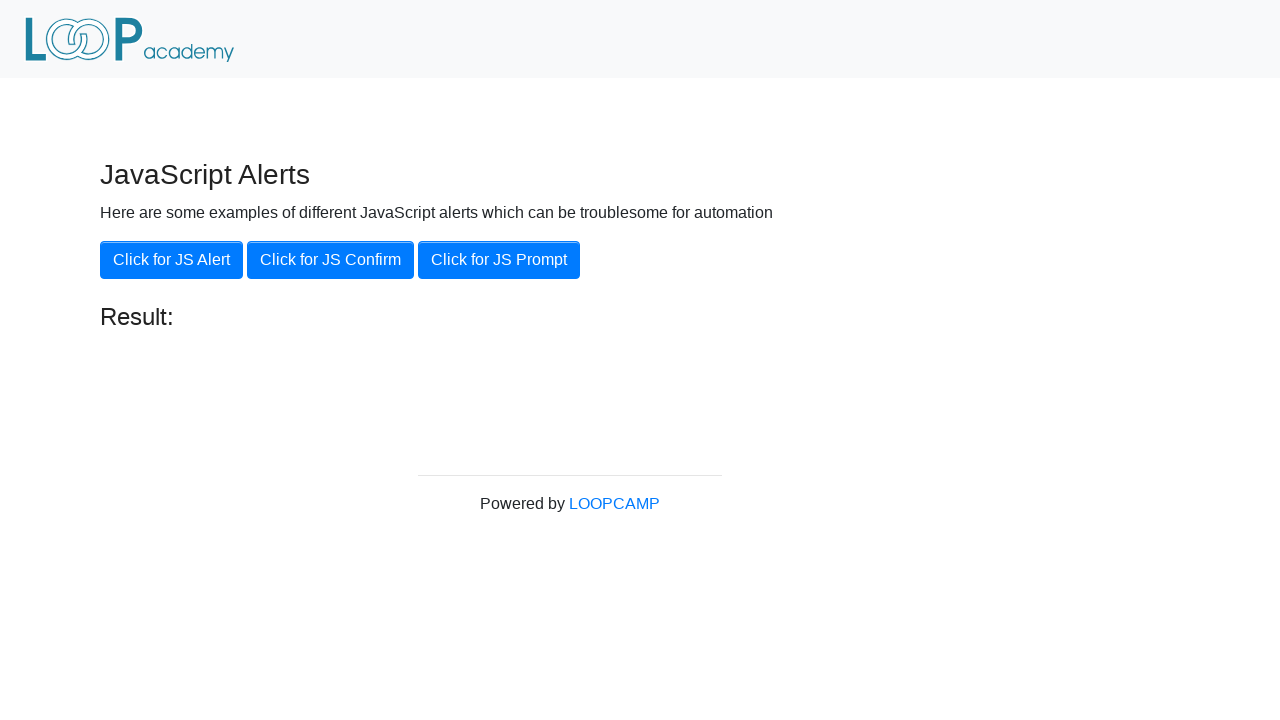

Set up dialog handler to accept prompt with 'Loop Academy'
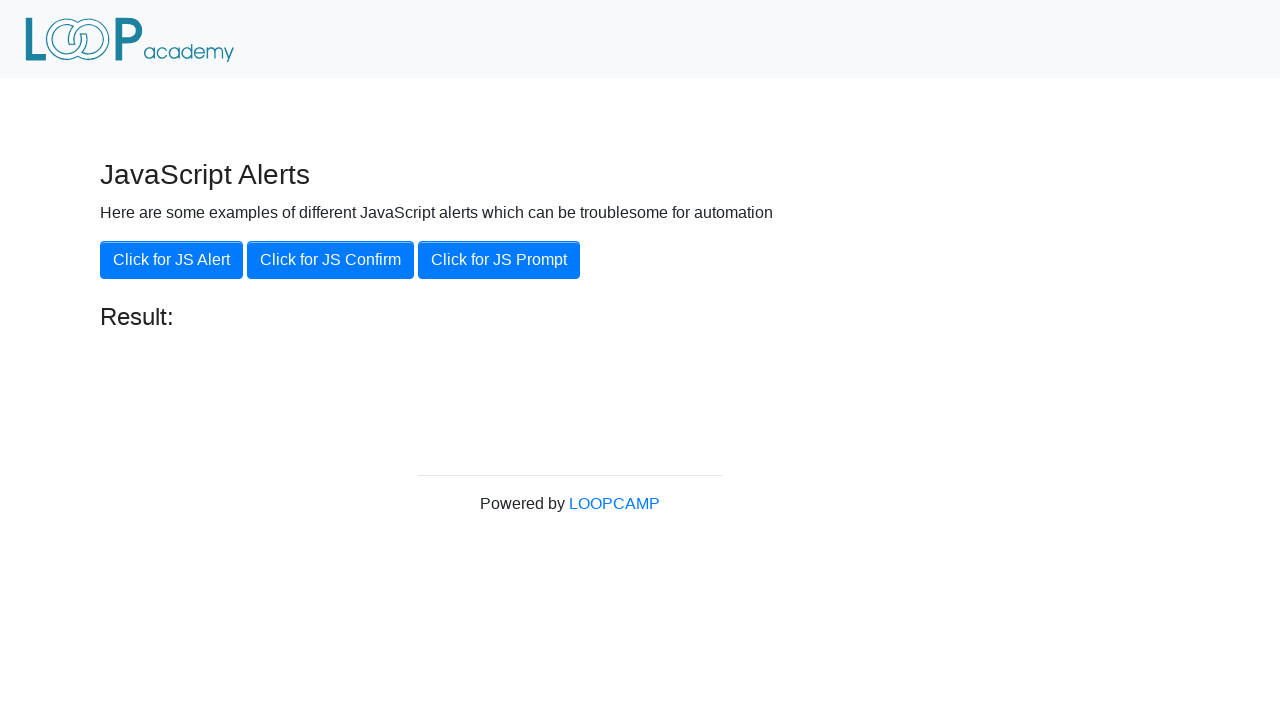

Clicked 'Click for JS Prompt' button at (499, 260) on xpath=//button[contains(text(),'Click for JS Prompt')]
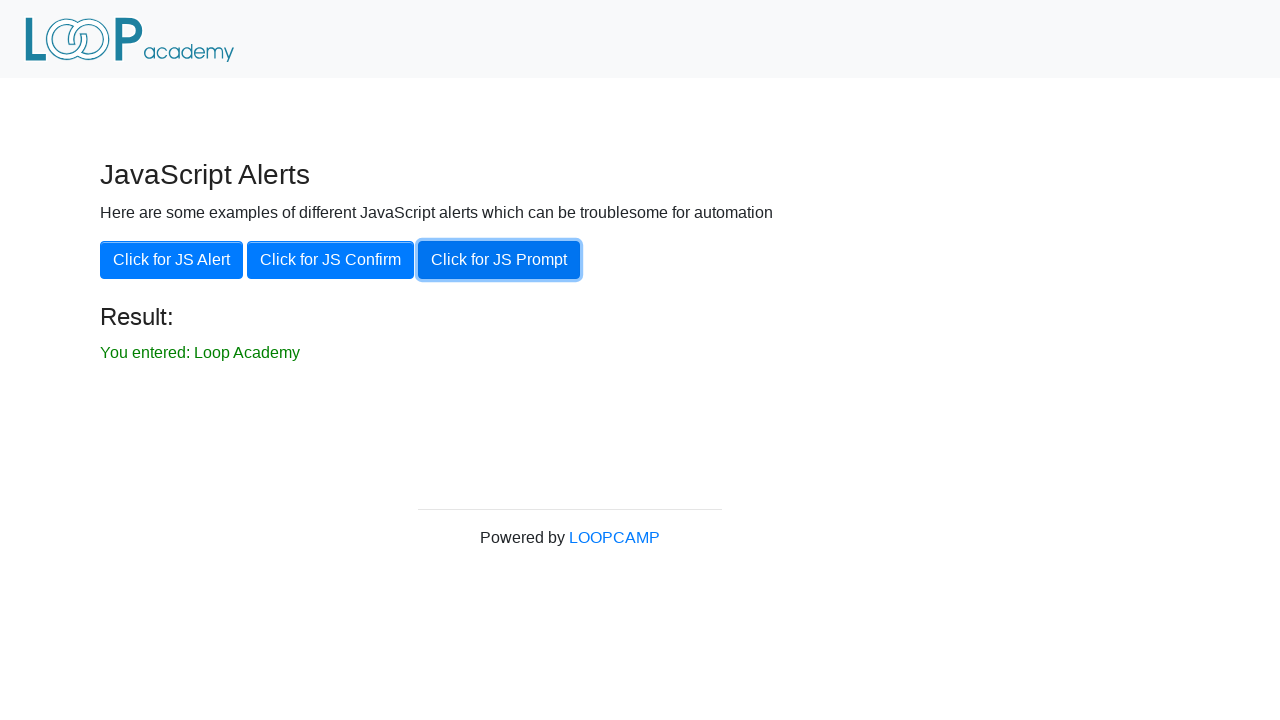

Waited for result message to appear
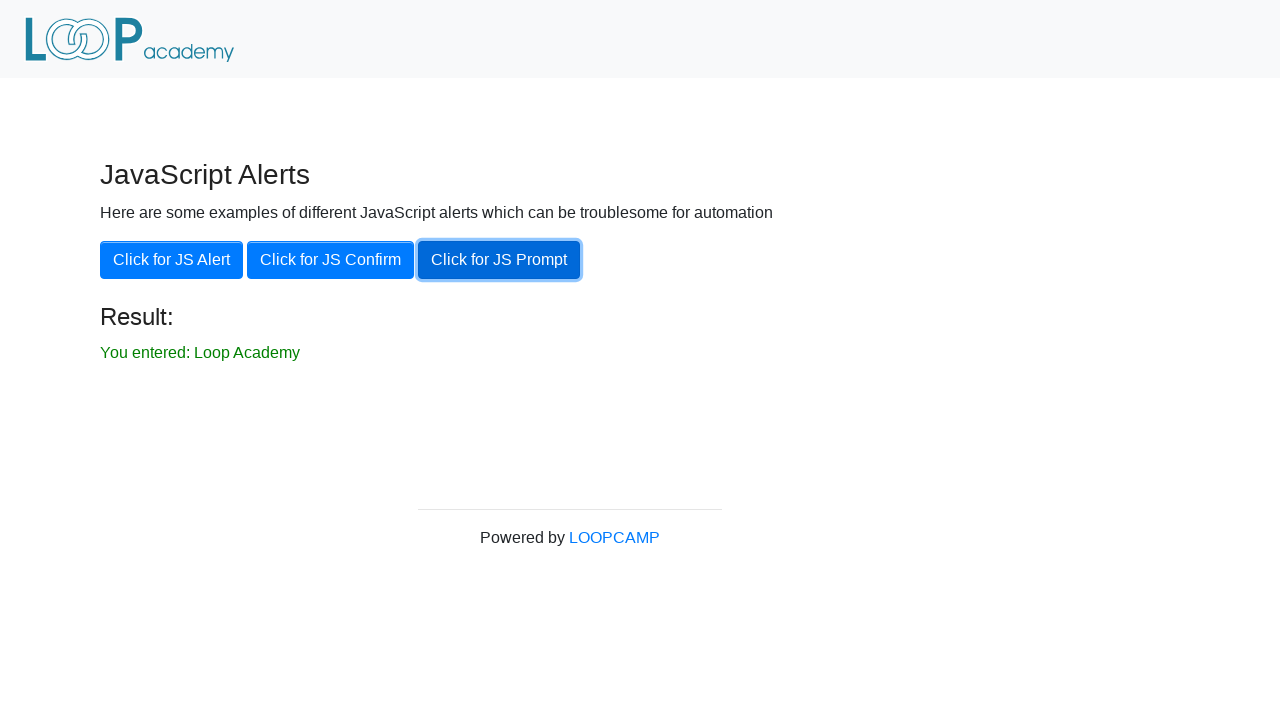

Retrieved result text from page
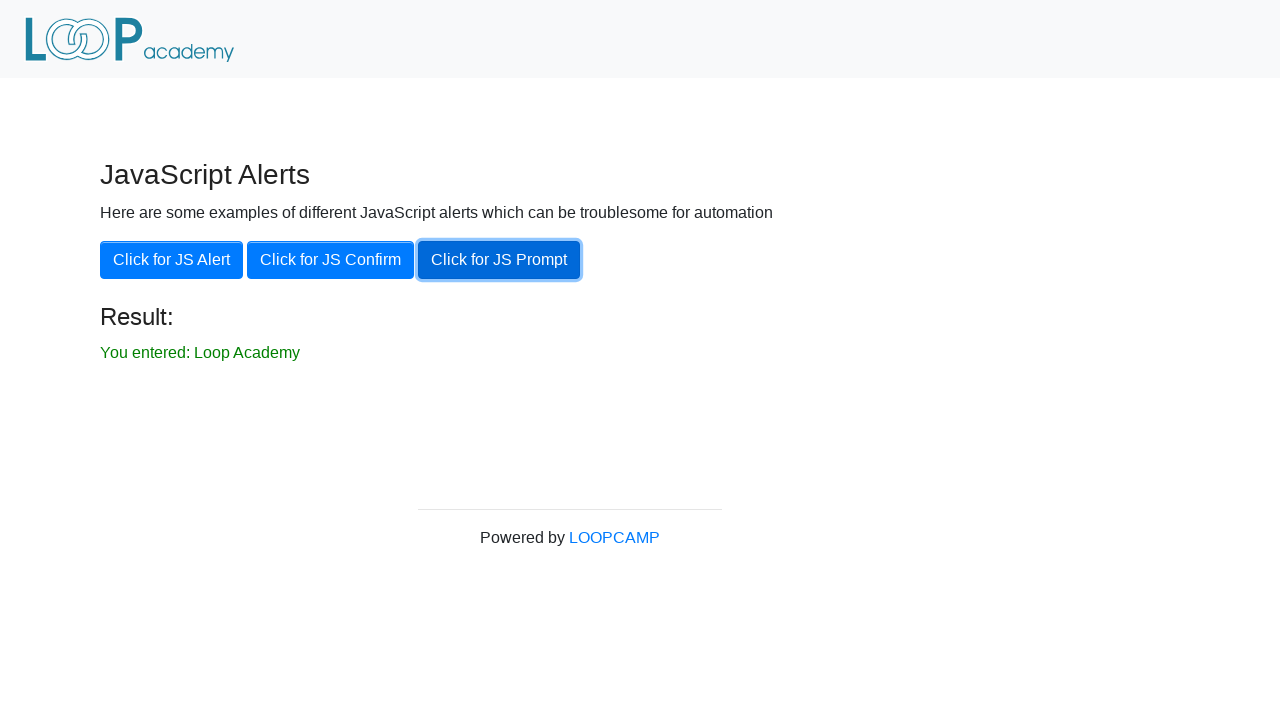

Verified result text equals 'You entered: Loop Academy'
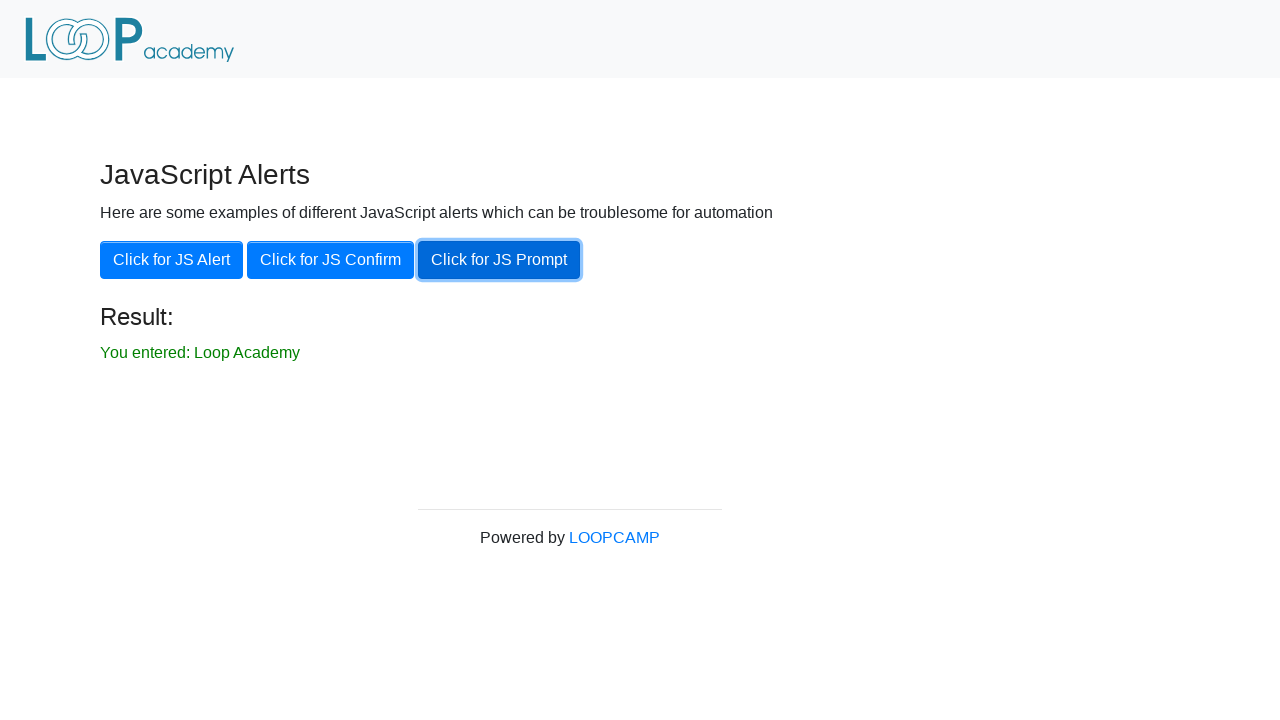

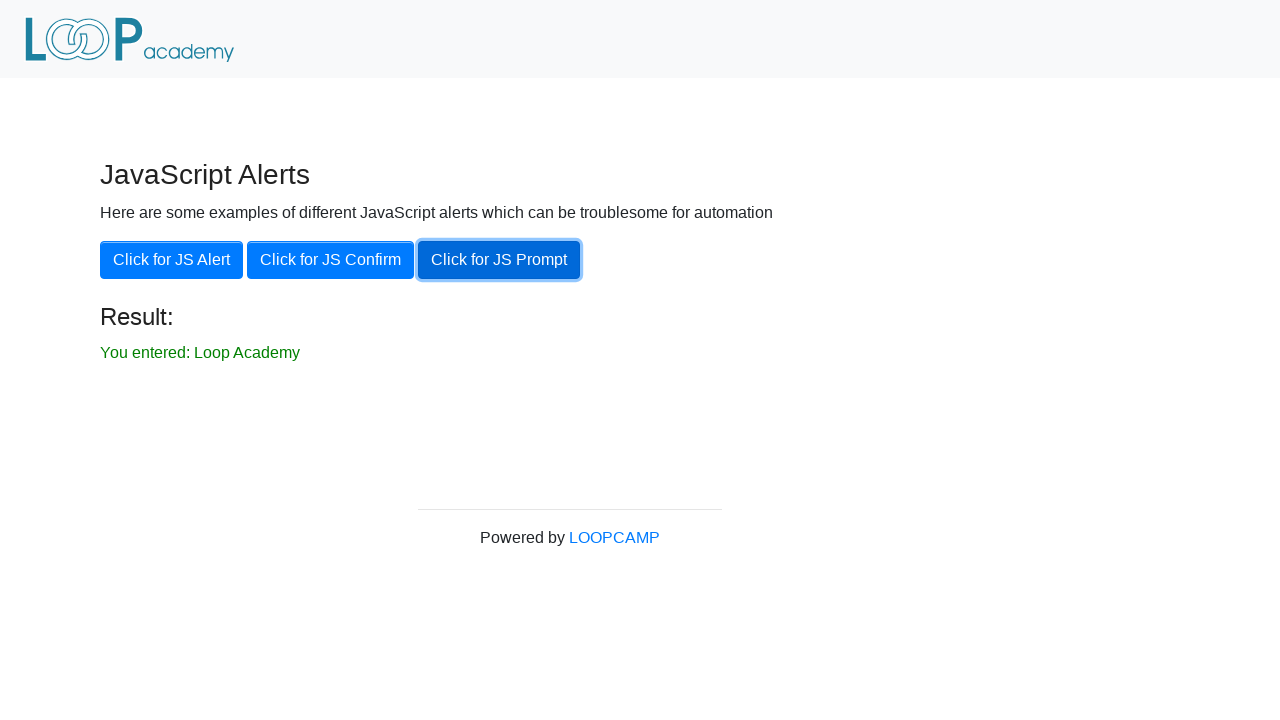